Tests checkbox functionality by toggling checkboxes on and off to verify their independent selection state

Starting URL: https://artoftesting.com/samplesiteforselenium

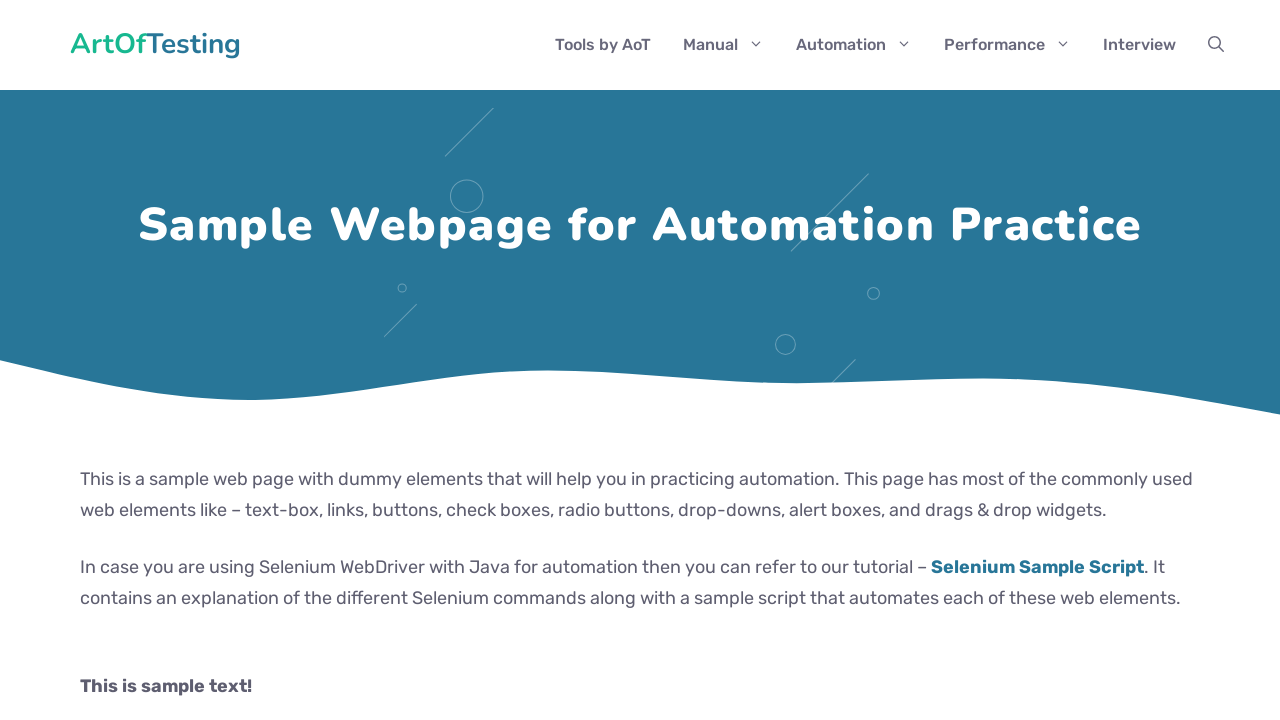

Waited for Automation checkbox to load
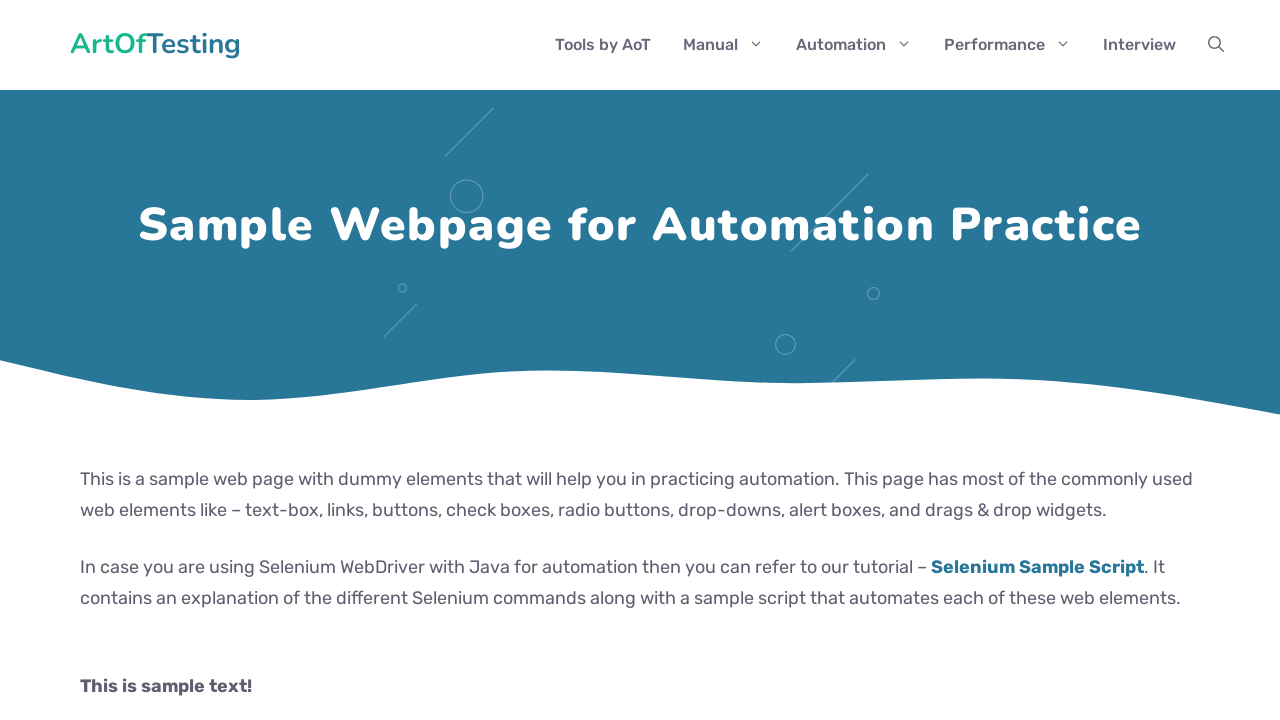

Waited for Performance checkbox to load
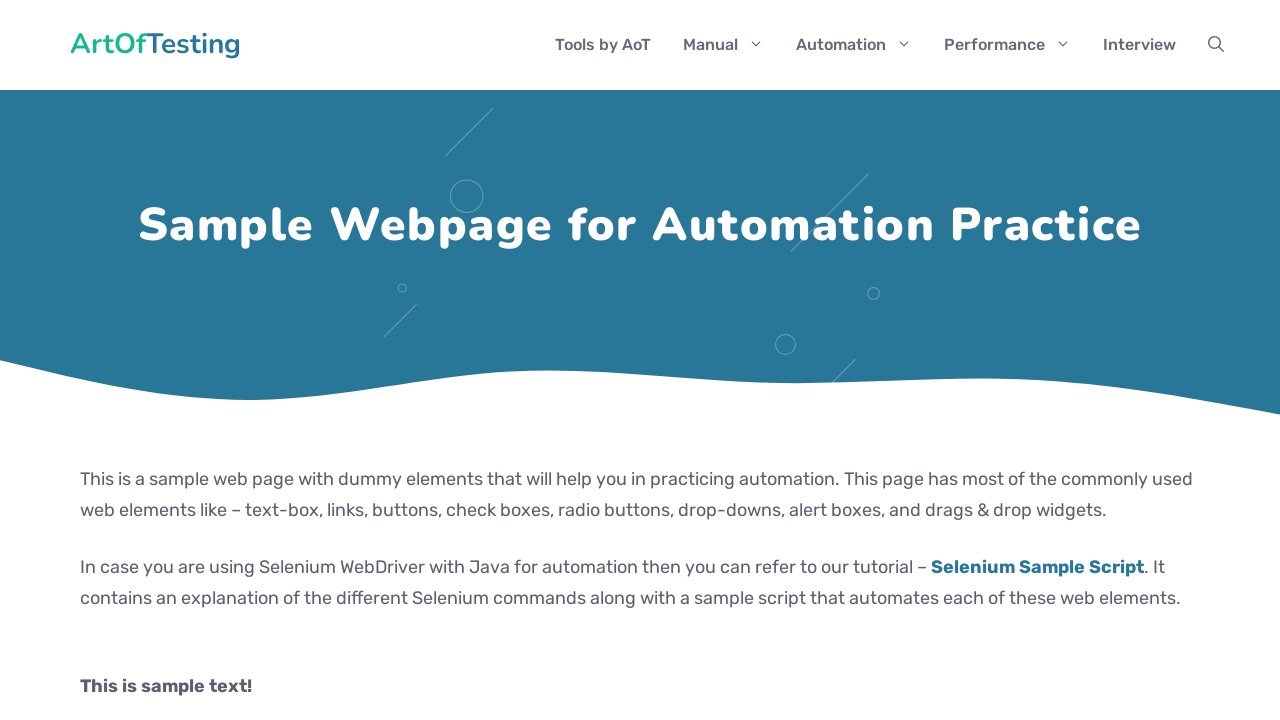

Clicked Automation checkbox to check it at (86, 360) on .Automation
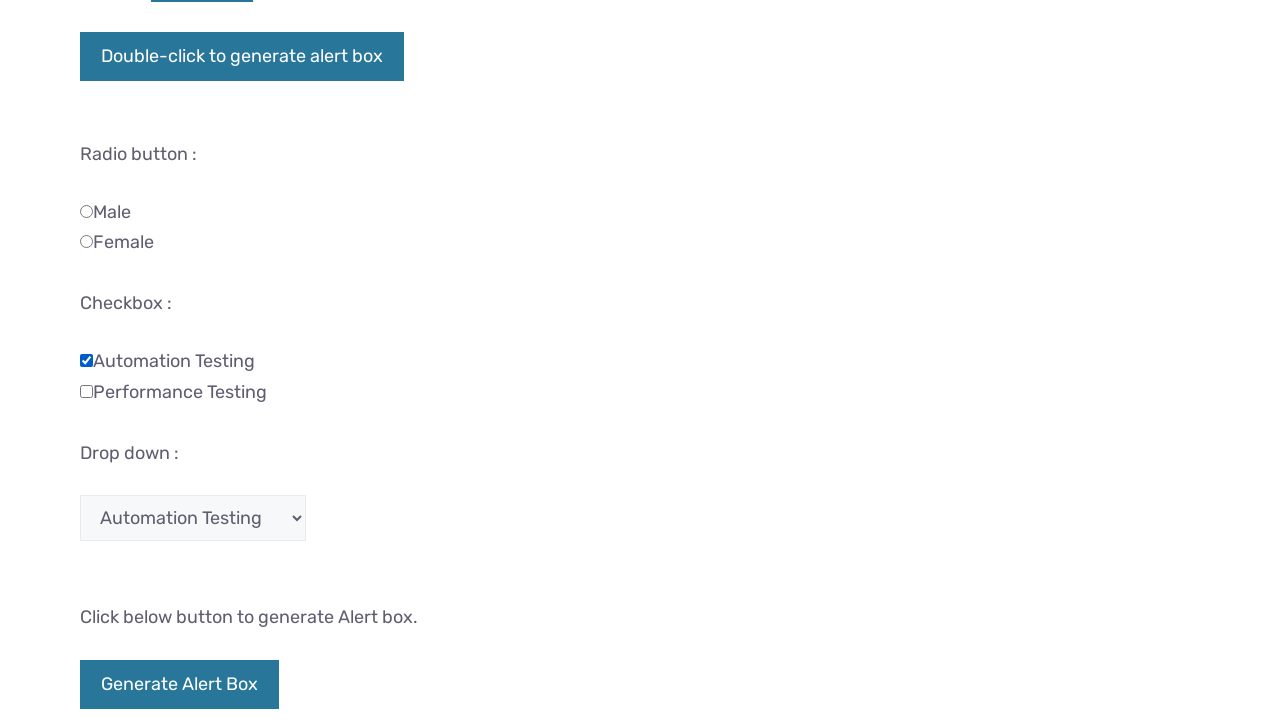

Clicked Performance checkbox to check it at (86, 391) on .Performance
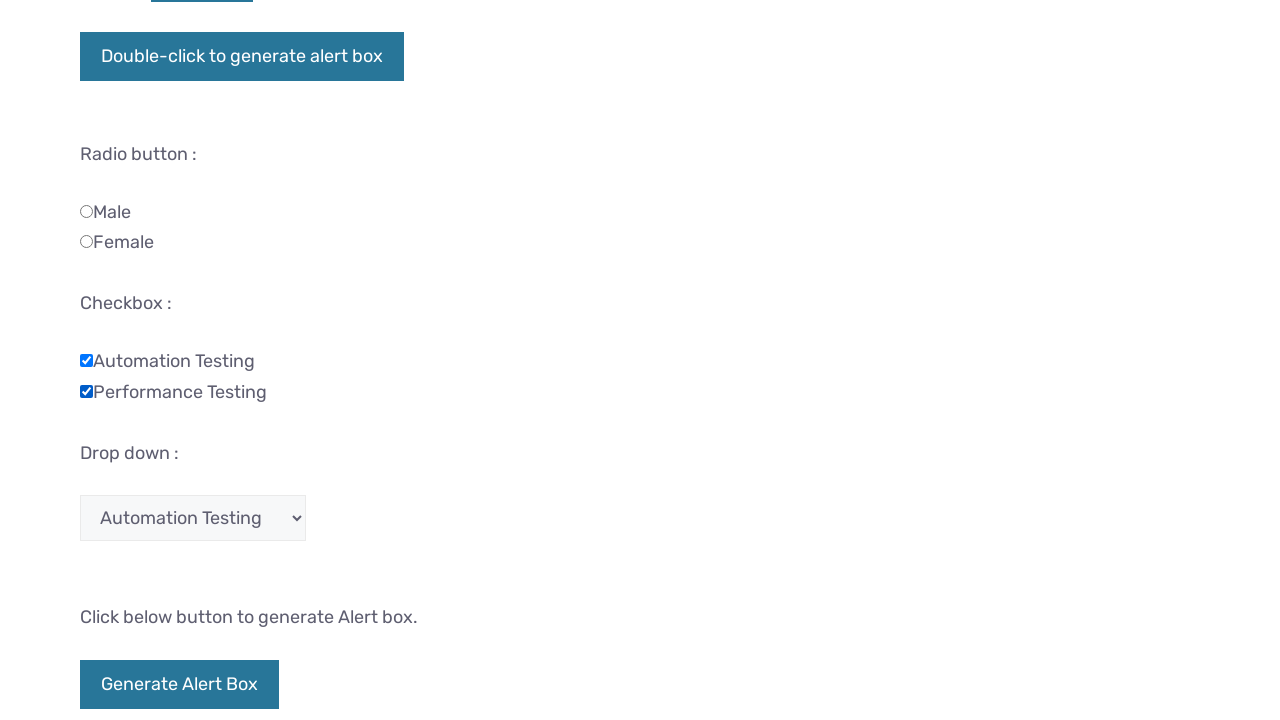

Clicked Automation checkbox to uncheck it at (86, 360) on .Automation
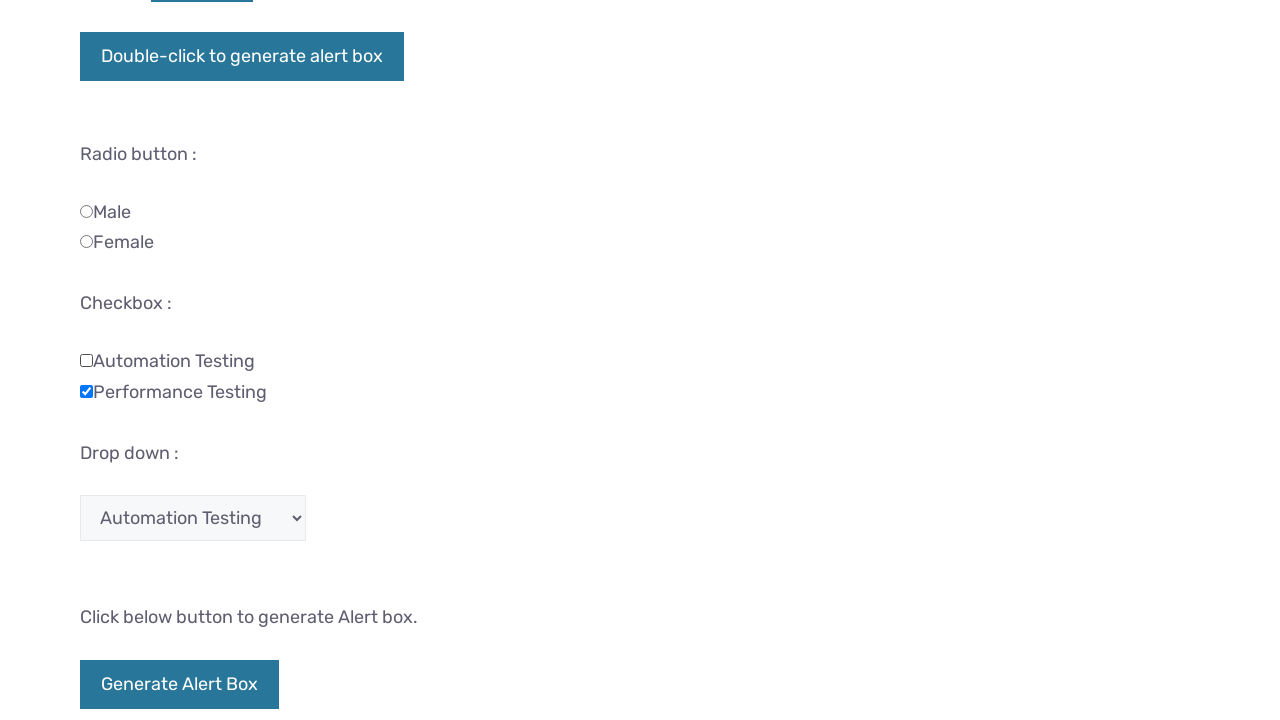

Clicked Performance checkbox to uncheck it at (86, 391) on .Performance
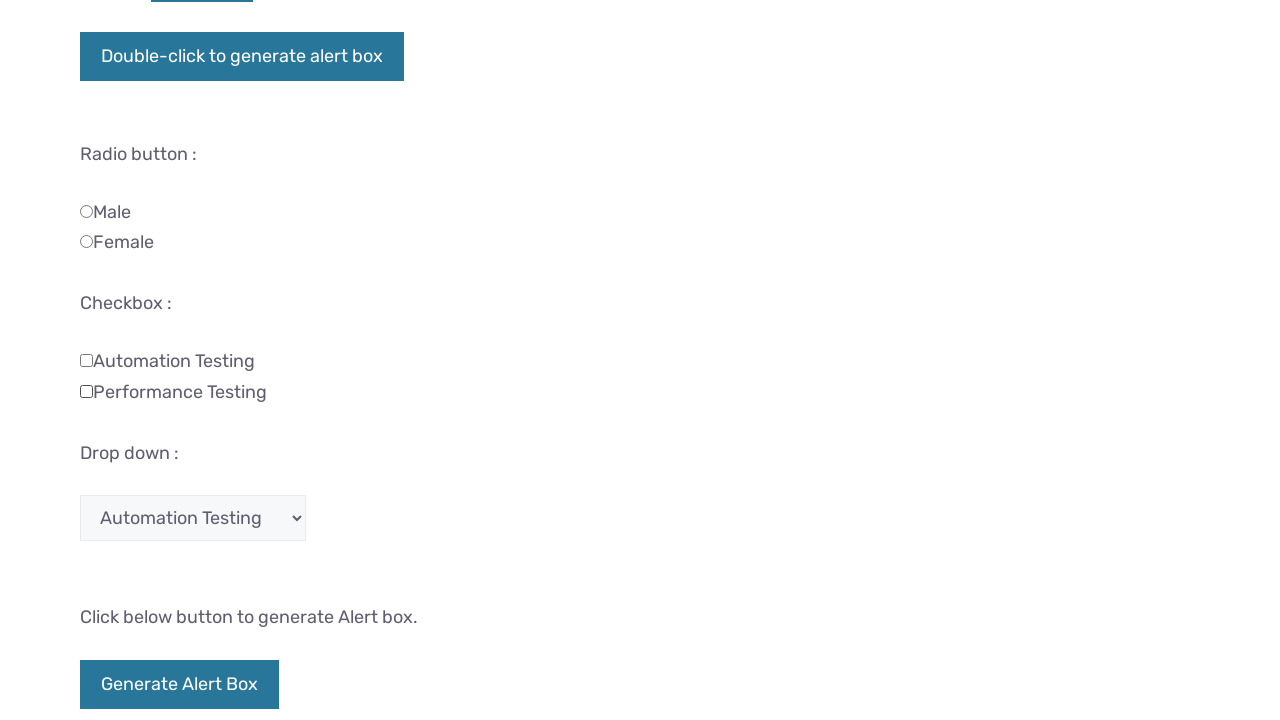

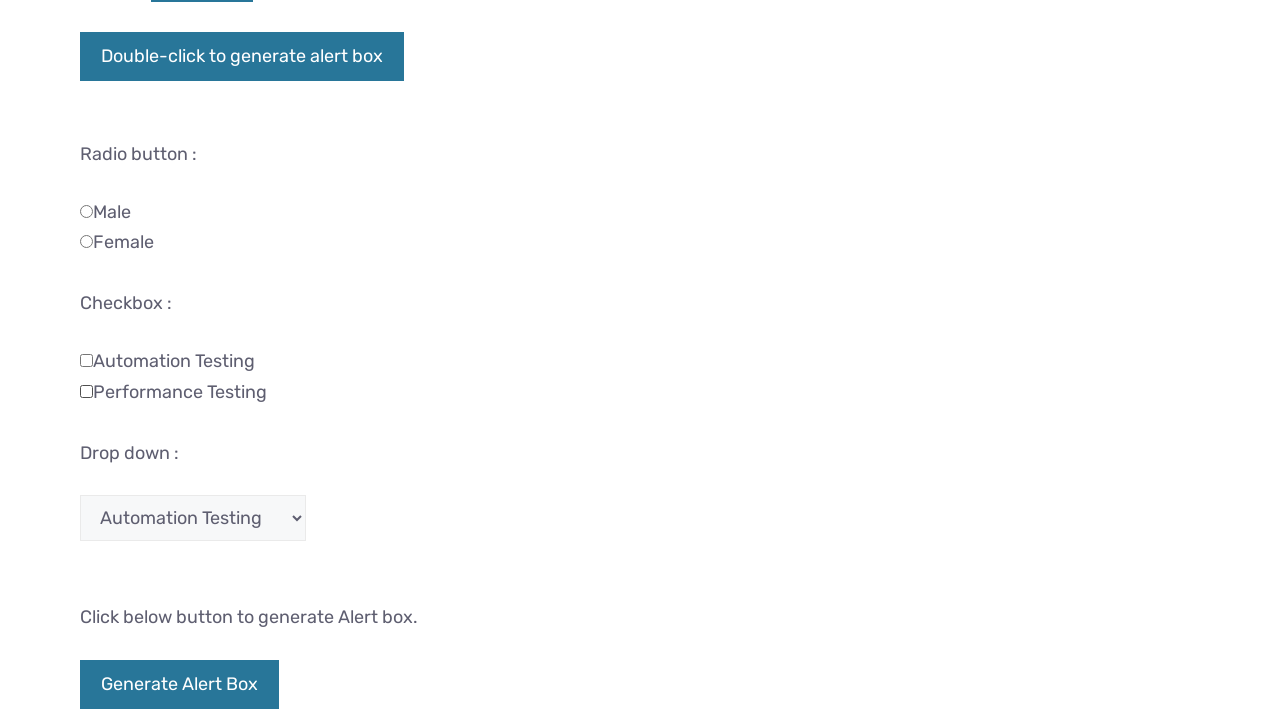